Tests an e-commerce flow by adding specific vegetables to cart, proceeding to checkout, and applying a promo code

Starting URL: https://rahulshettyacademy.com/seleniumPractise/

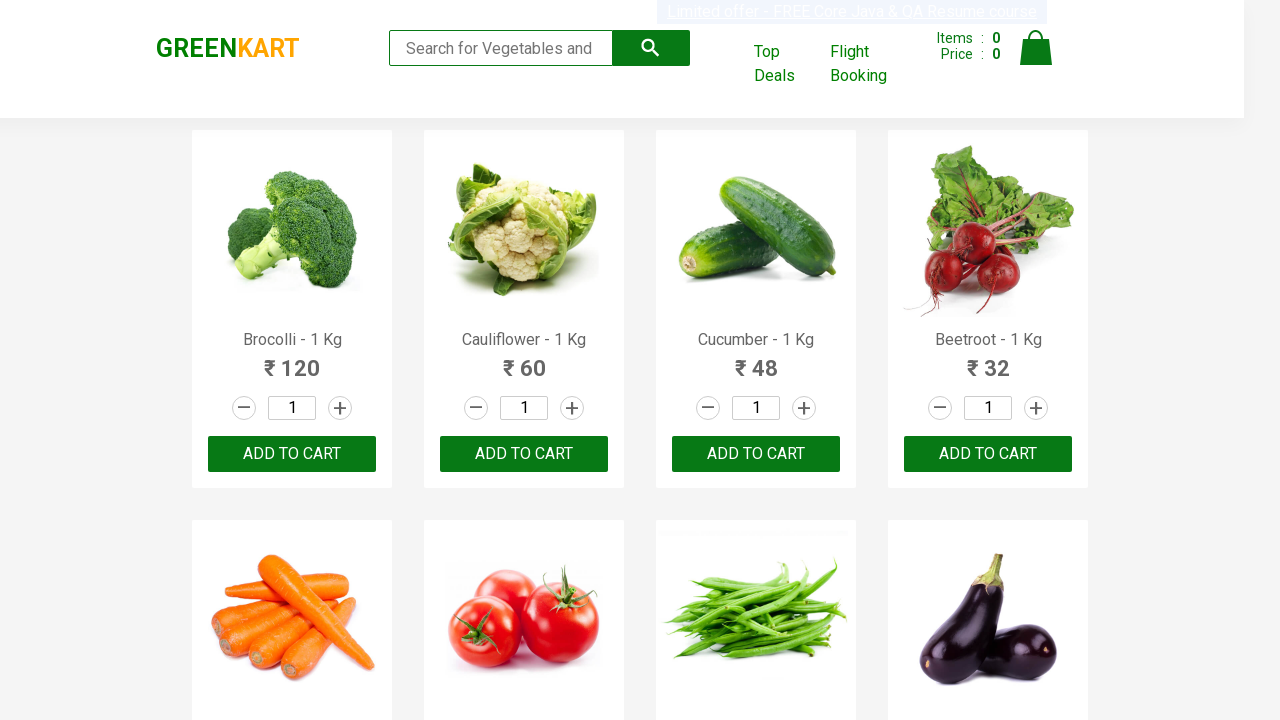

Waited for products to load
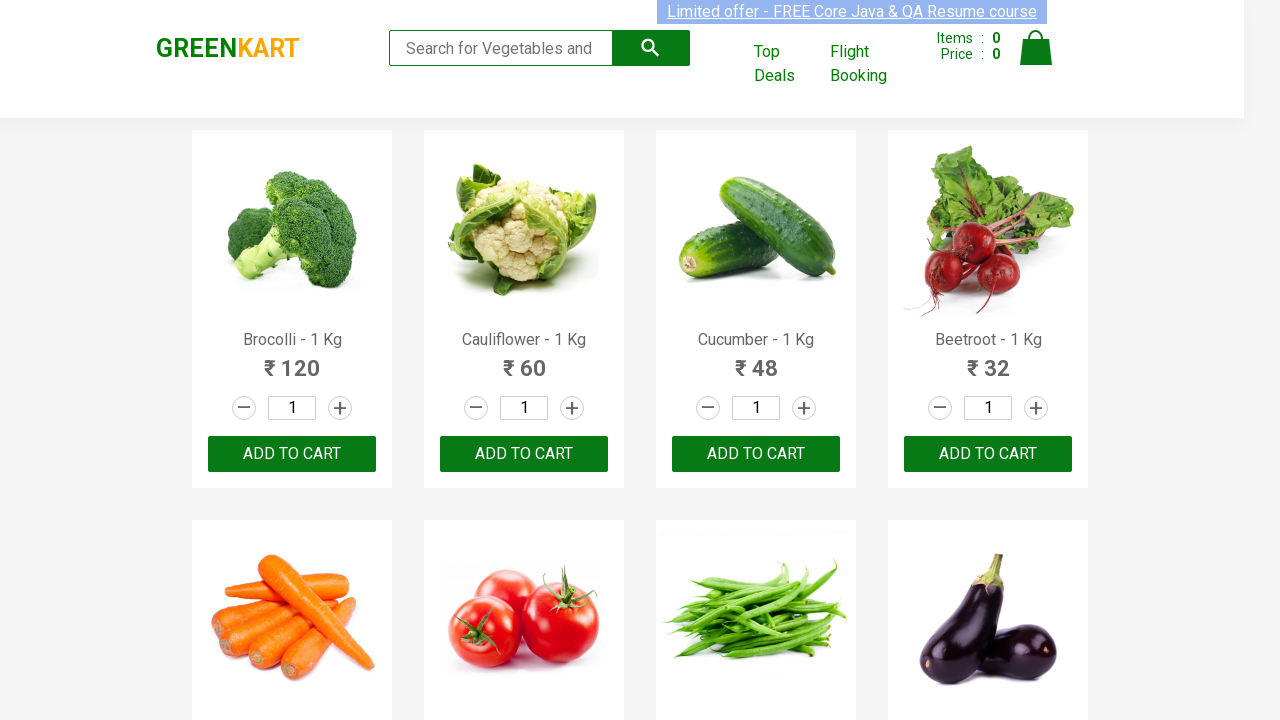

Retrieved all product elements from the page
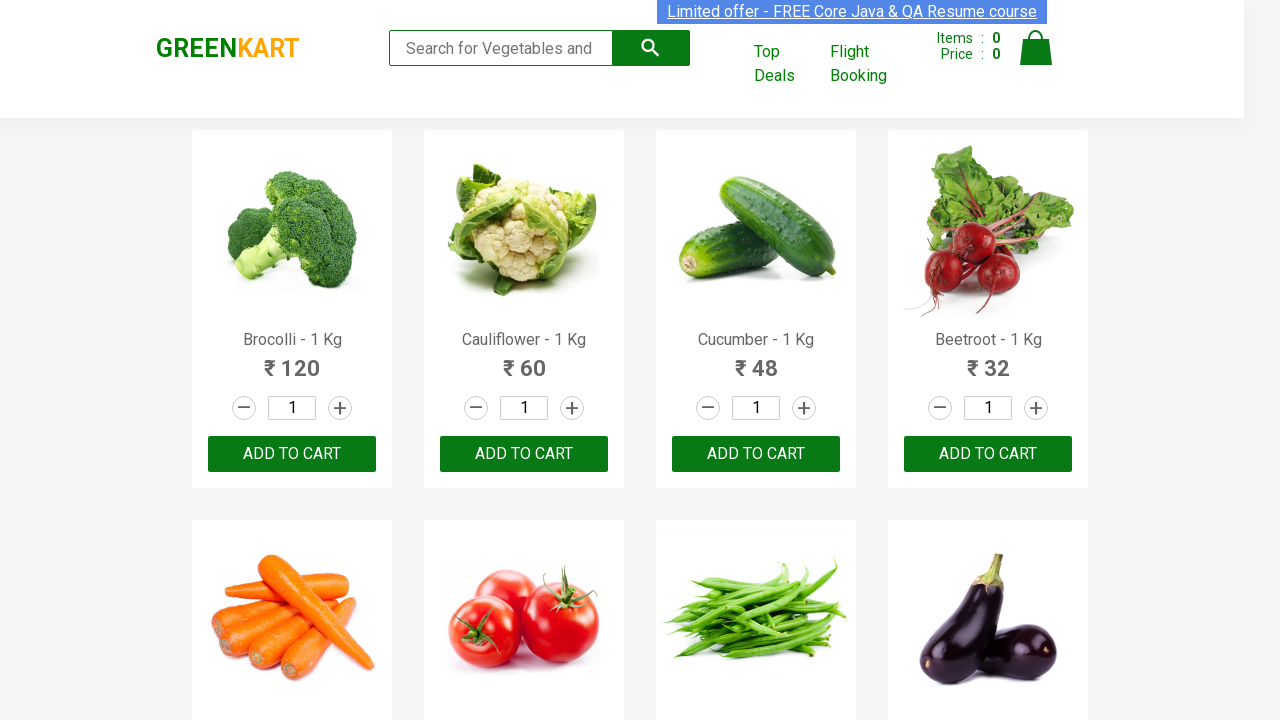

Added Brocolli to cart at (292, 454) on xpath=//div[@class='product-action']/button >> nth=0
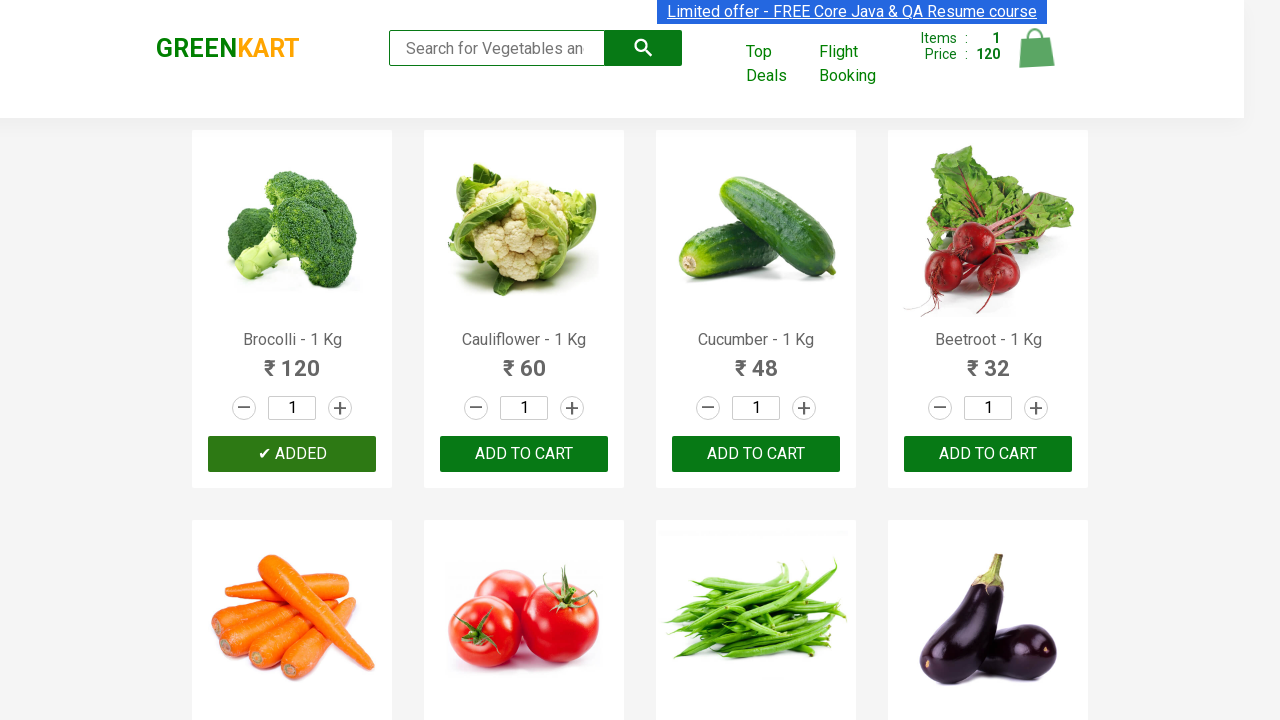

Added Cucumber to cart at (756, 454) on xpath=//div[@class='product-action']/button >> nth=2
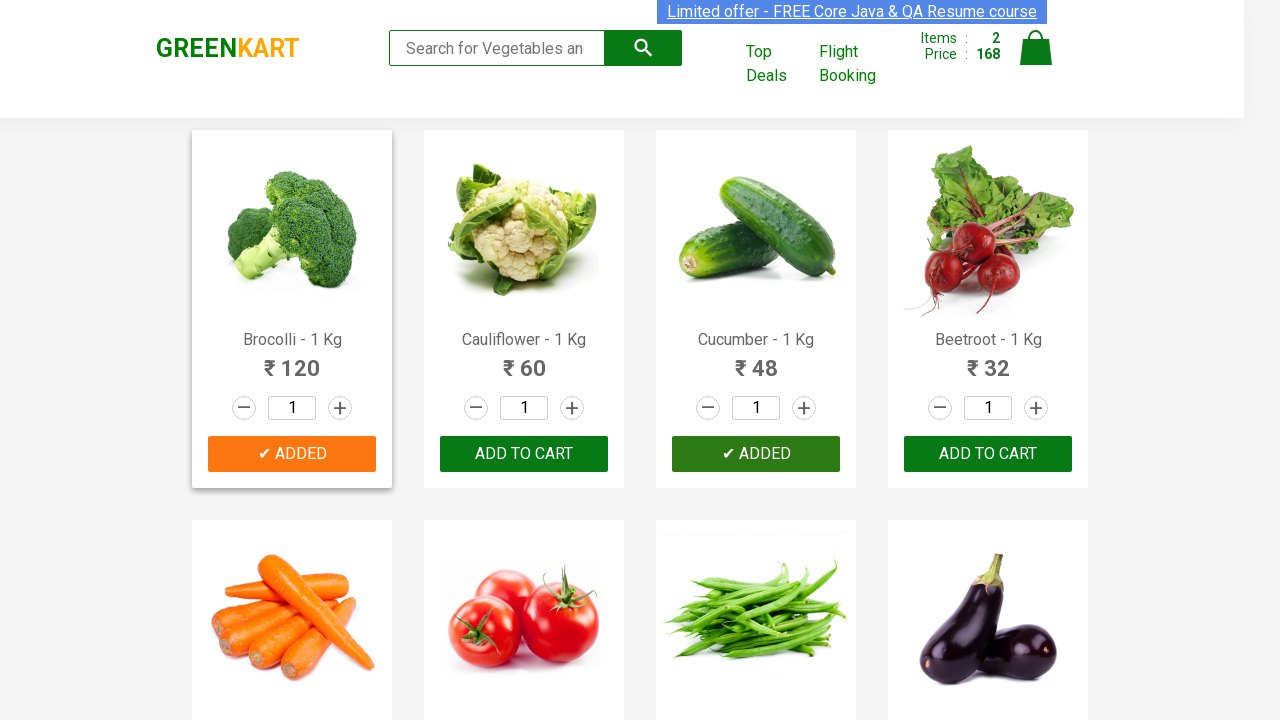

Added Beetroot to cart at (988, 454) on xpath=//div[@class='product-action']/button >> nth=3
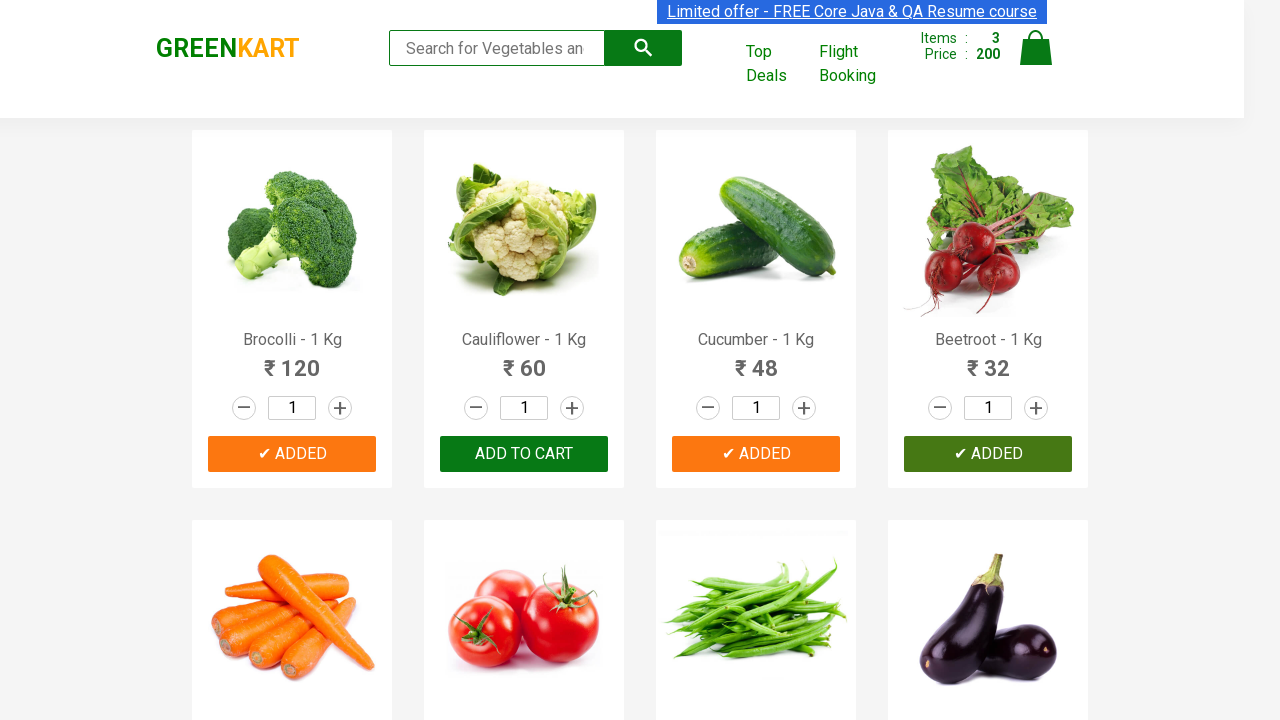

Clicked on cart icon to view cart at (1036, 48) on img[alt='Cart']
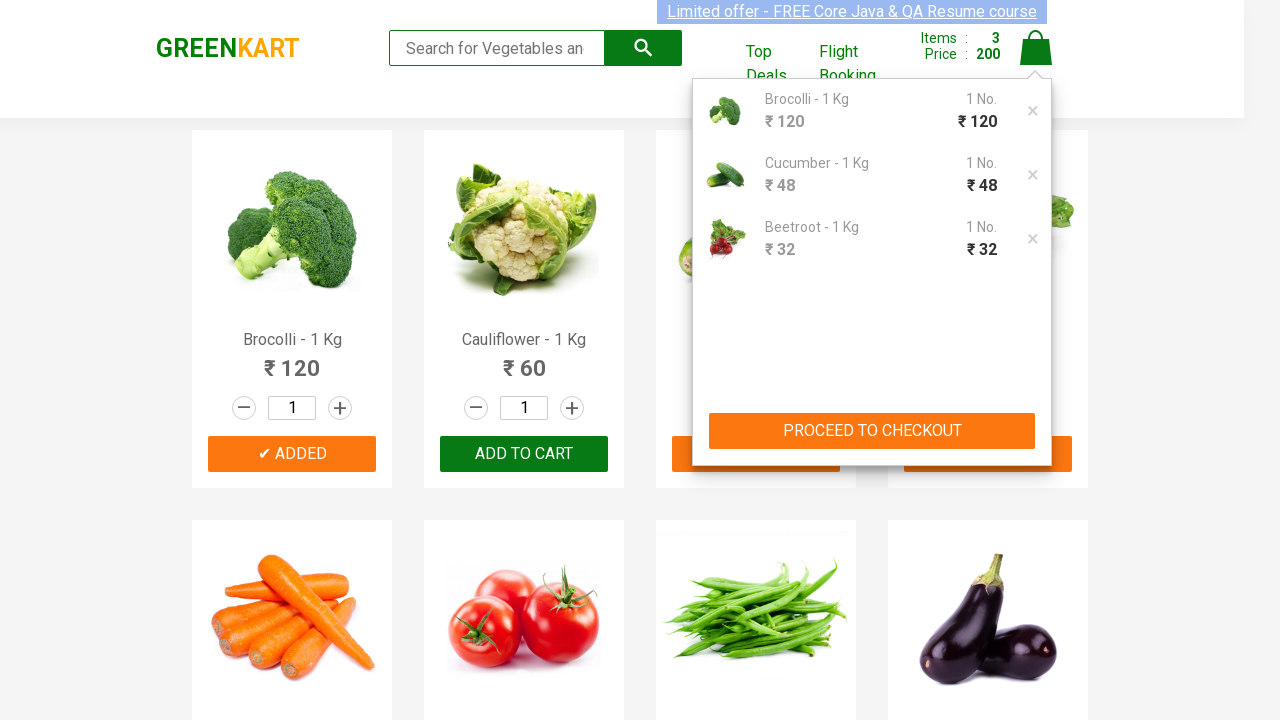

Clicked proceed to checkout button at (872, 431) on xpath=//button[contains(text(),'PROCEED TO CHECKOUT')]
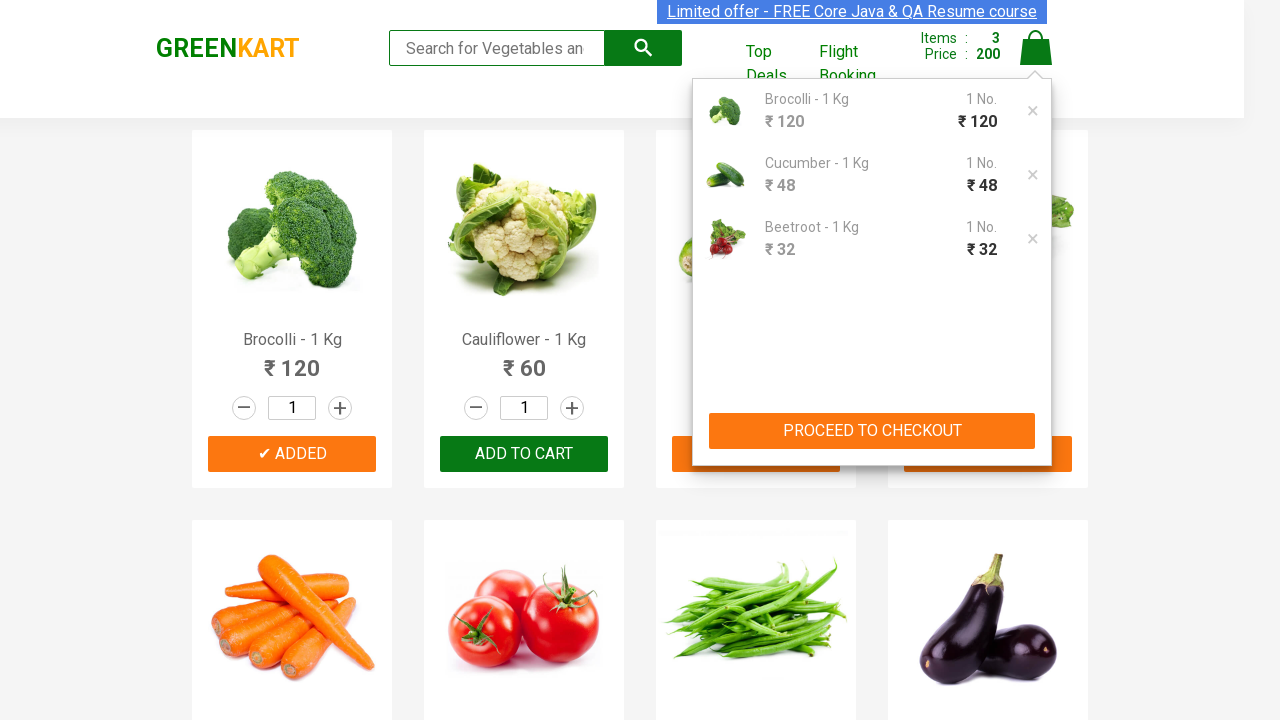

Waited for promo code field to be visible
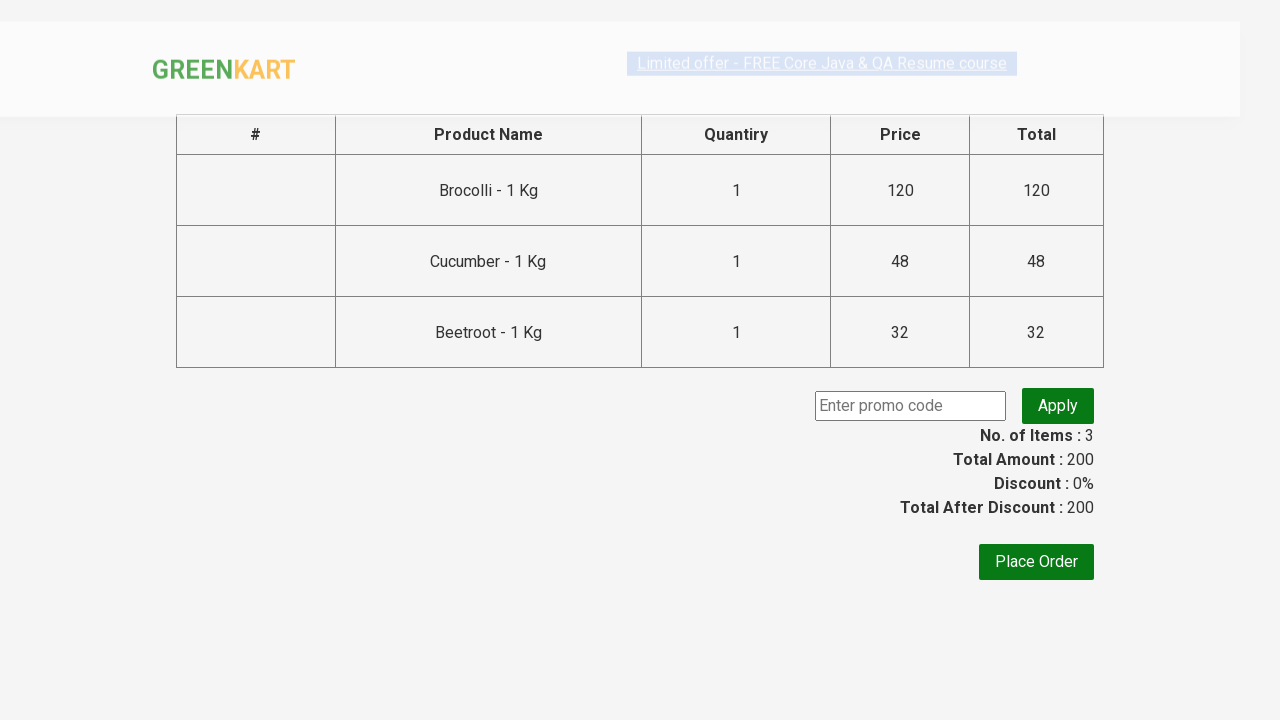

Entered promo code 'rahulshettyacademy' on .promoCode
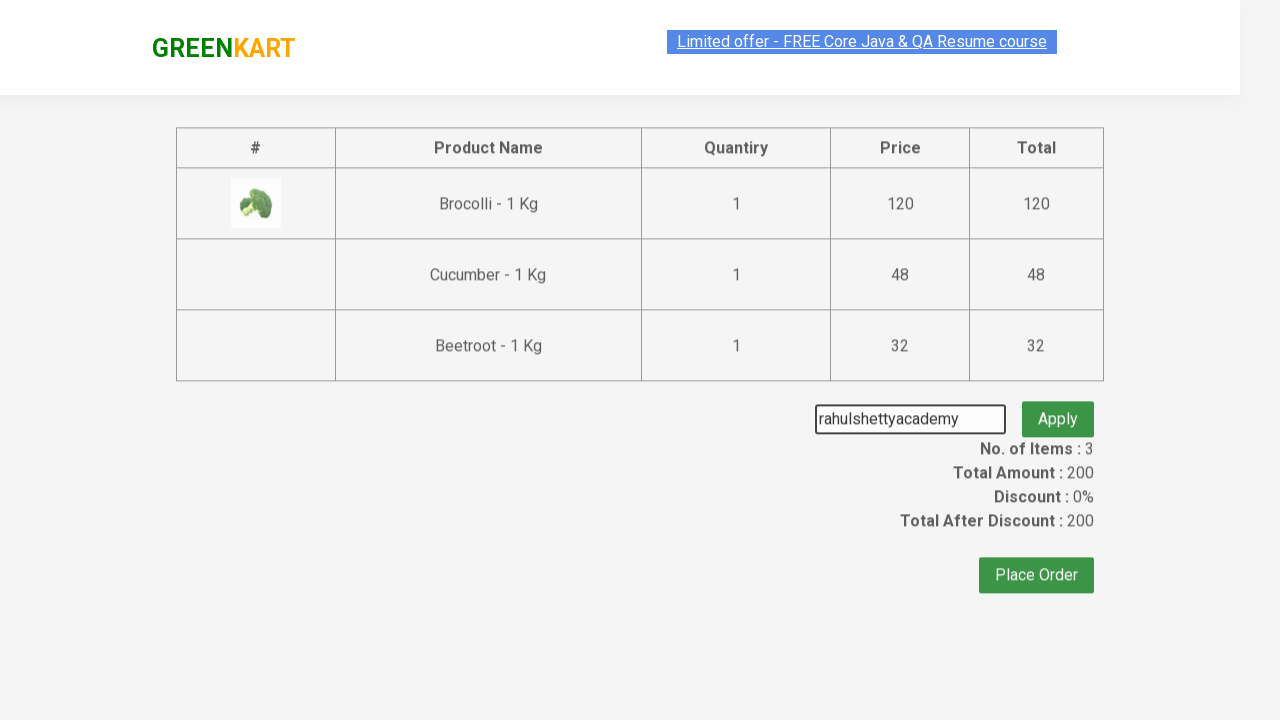

Clicked apply promo button at (1058, 406) on .promoBtn
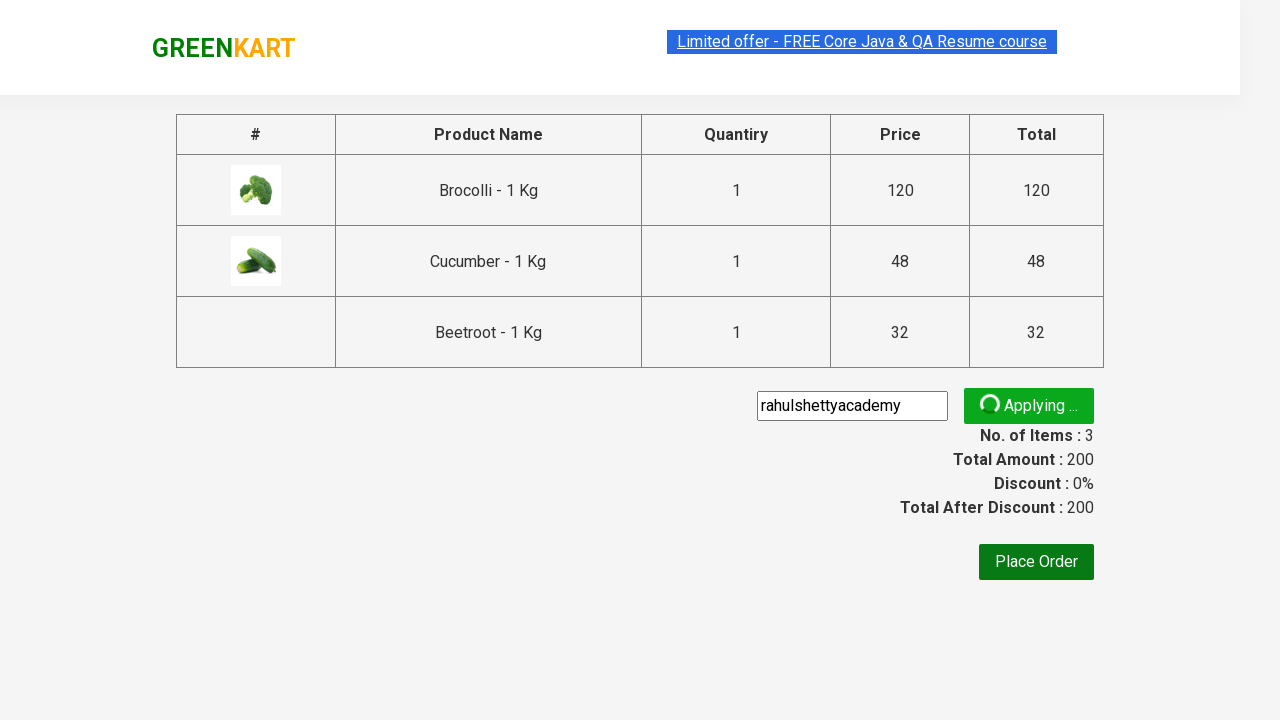

Promo code applied successfully - message displayed
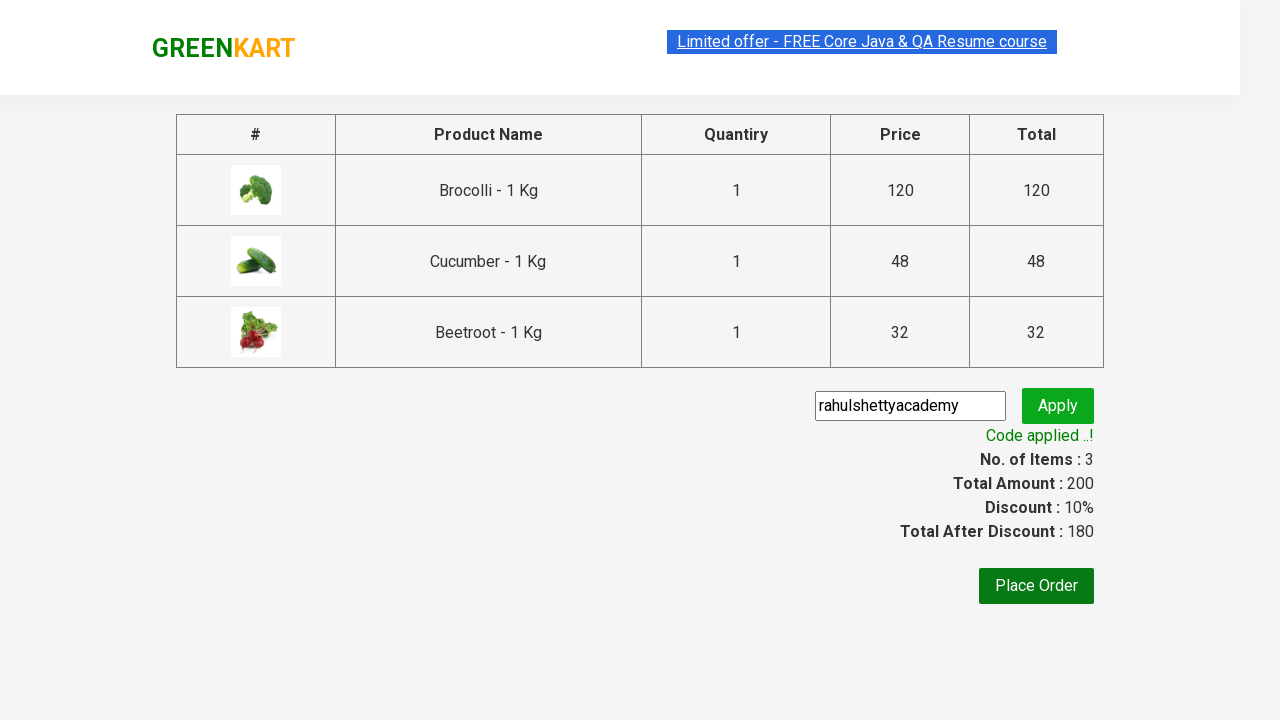

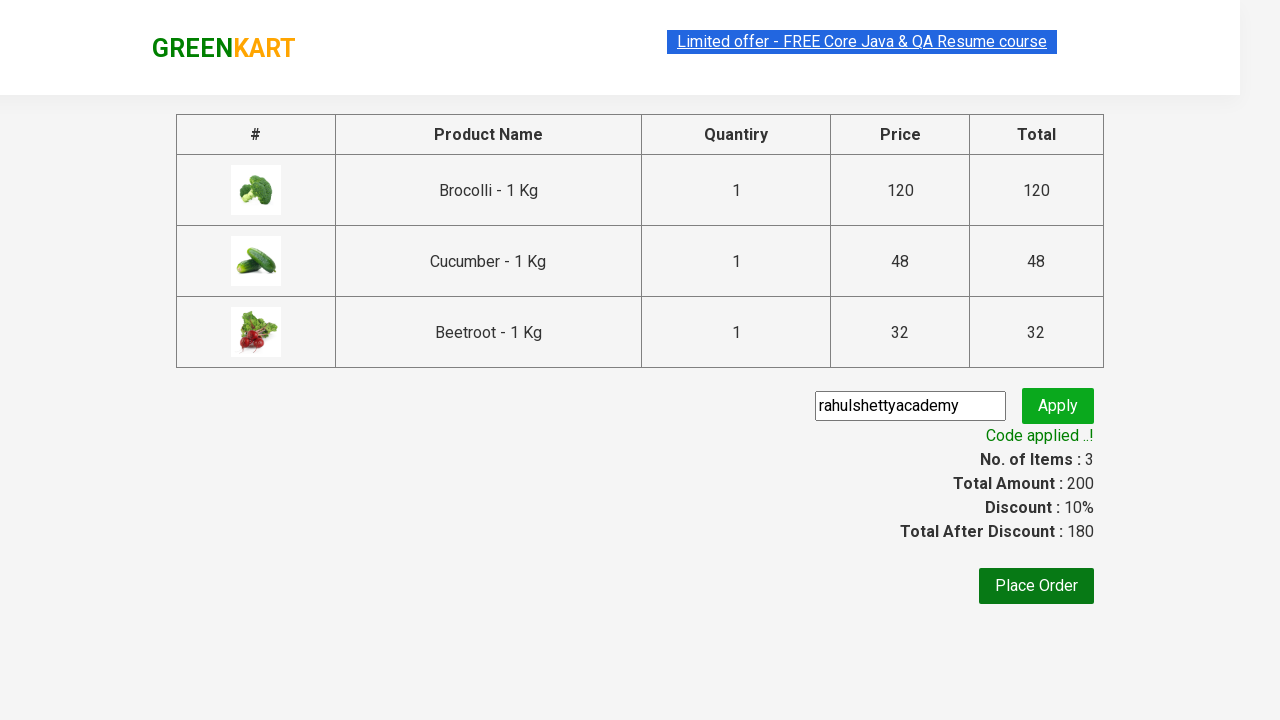